Tests that clicking the simple link opens a new tab with the correct URL.

Starting URL: https://demoqa.com/links

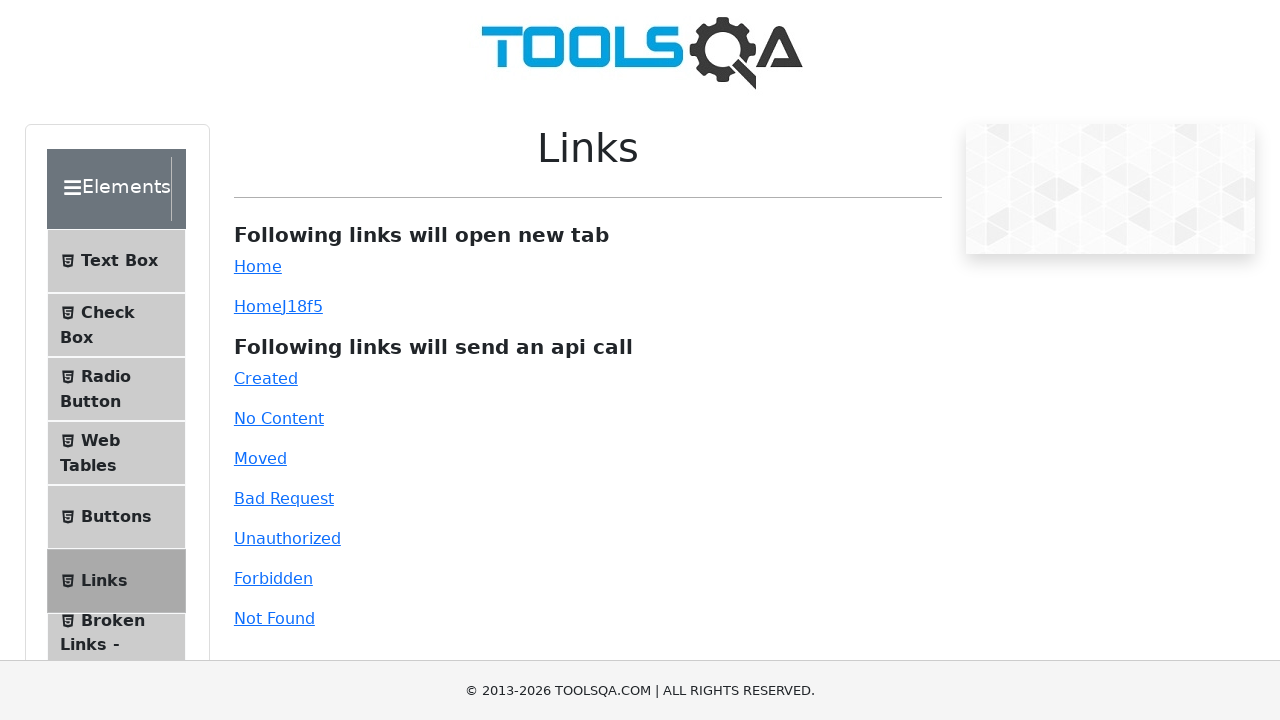

Waited for simple link element to be present
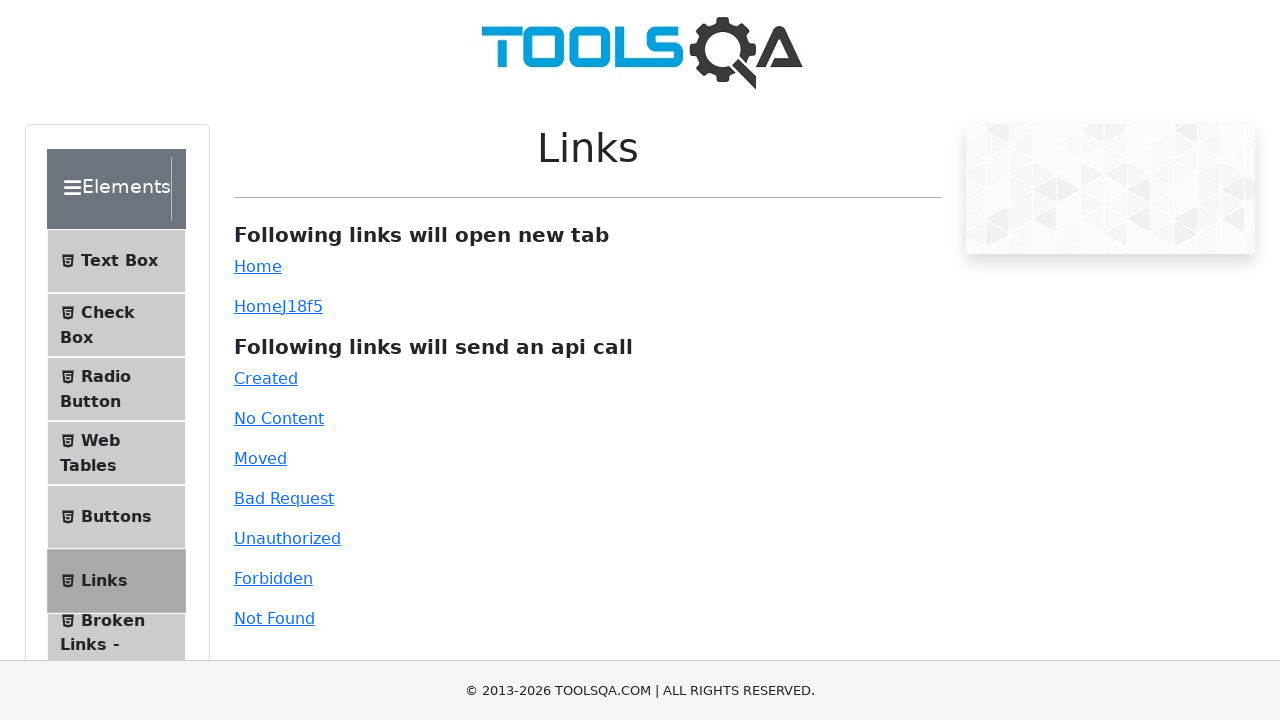

Clicked the simple link and new tab opened at (258, 266) on #simpleLink
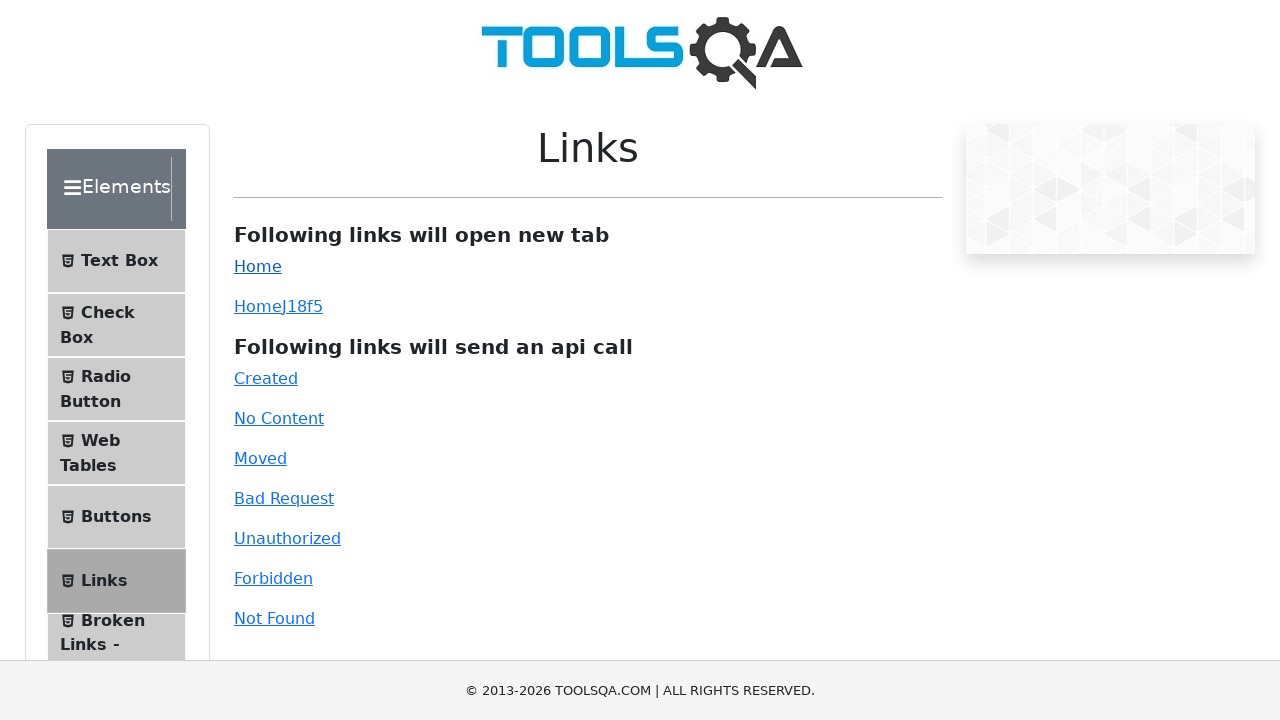

Retrieved new page object from context
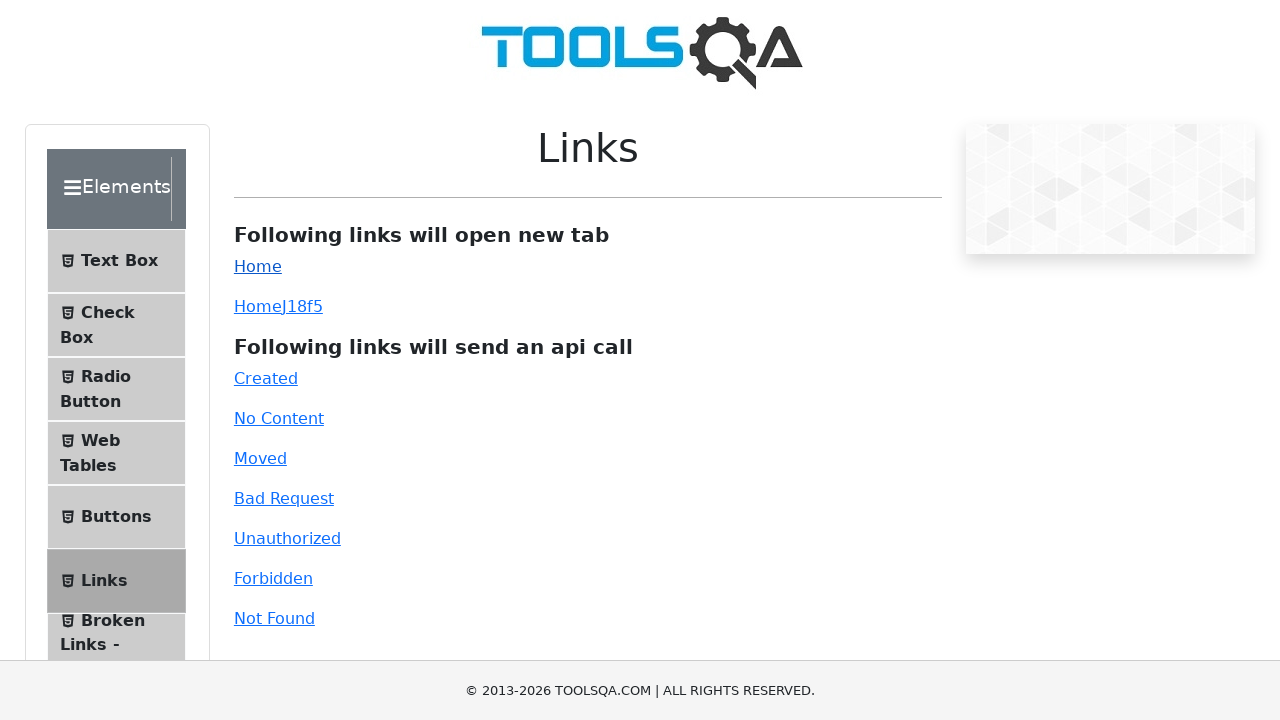

New page loaded completely
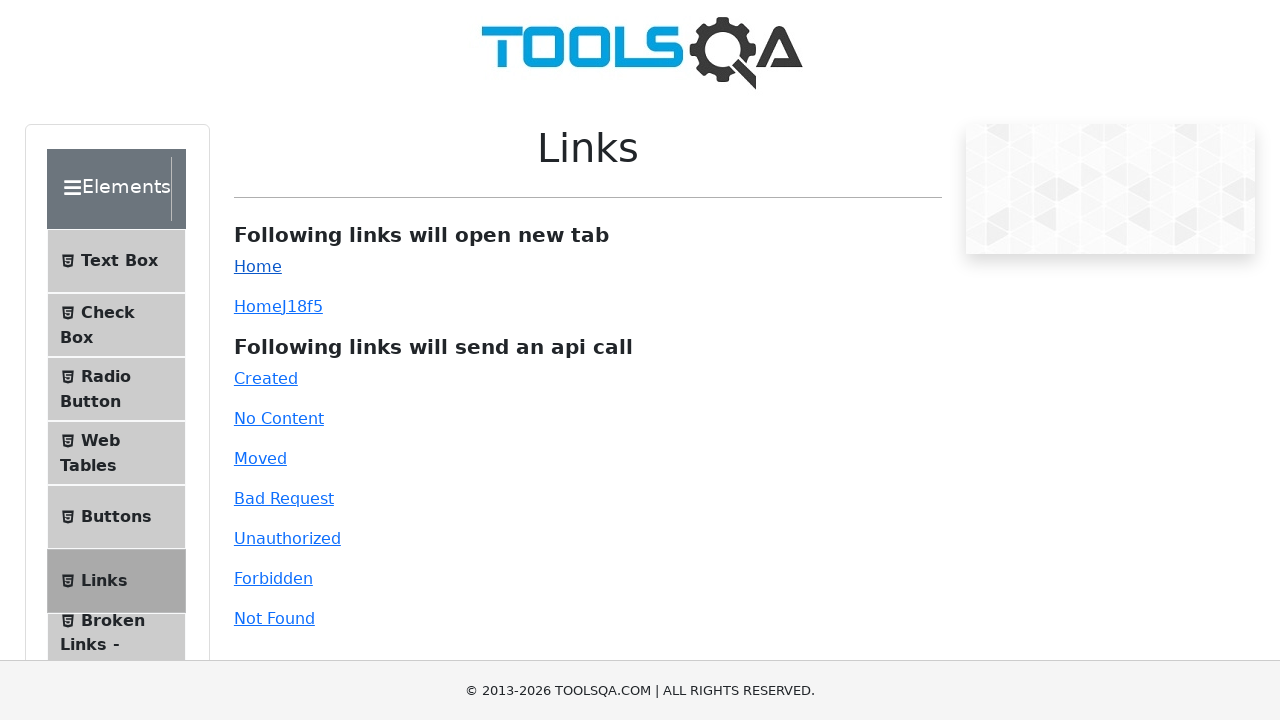

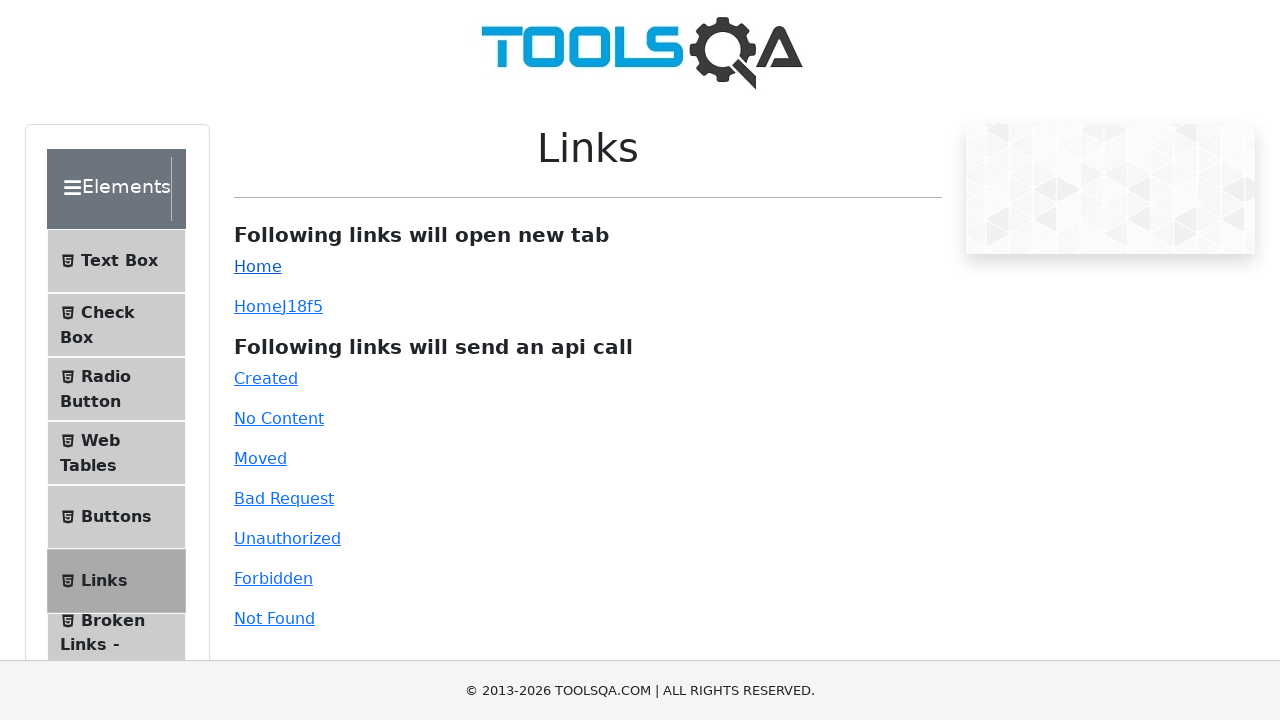